Tests the product review submission flow by navigating to a Ruby book product, clicking the reviews tab, selecting a 5-star rating, filling out the review form with comment, name, and email, then submitting the review.

Starting URL: http://practice.automationtesting.in/

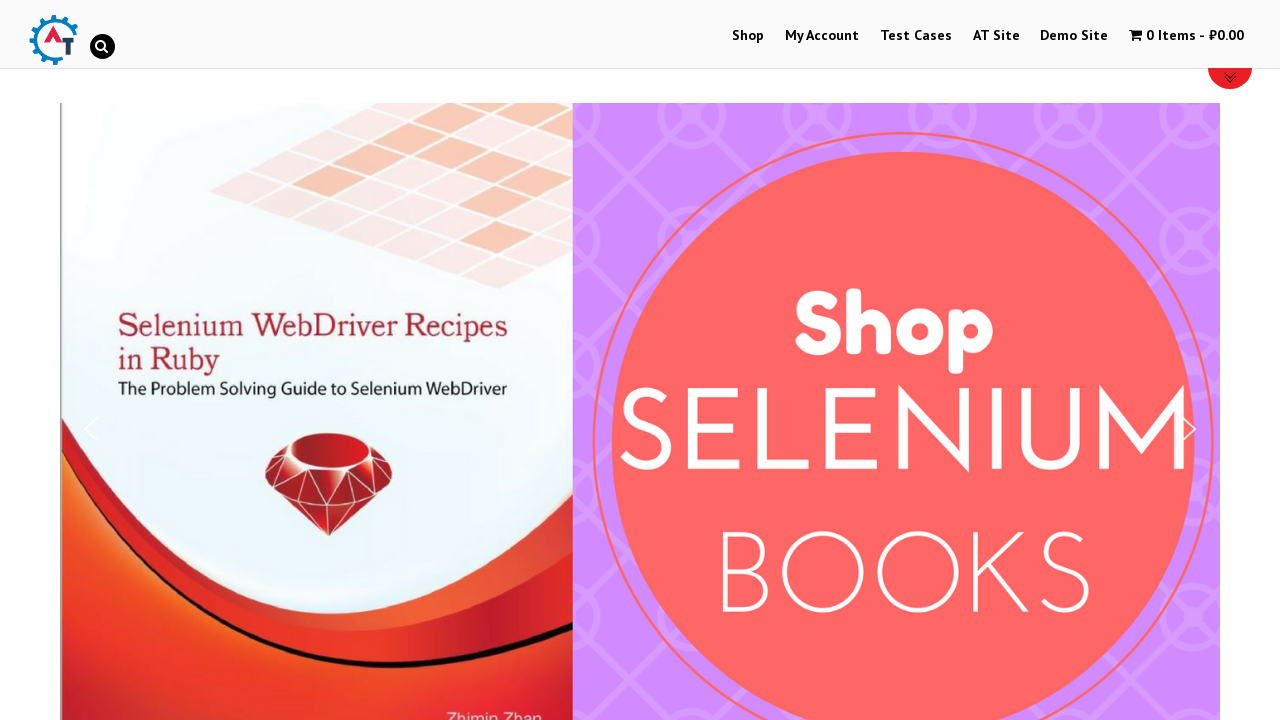

Scrolled down 600px to view available products
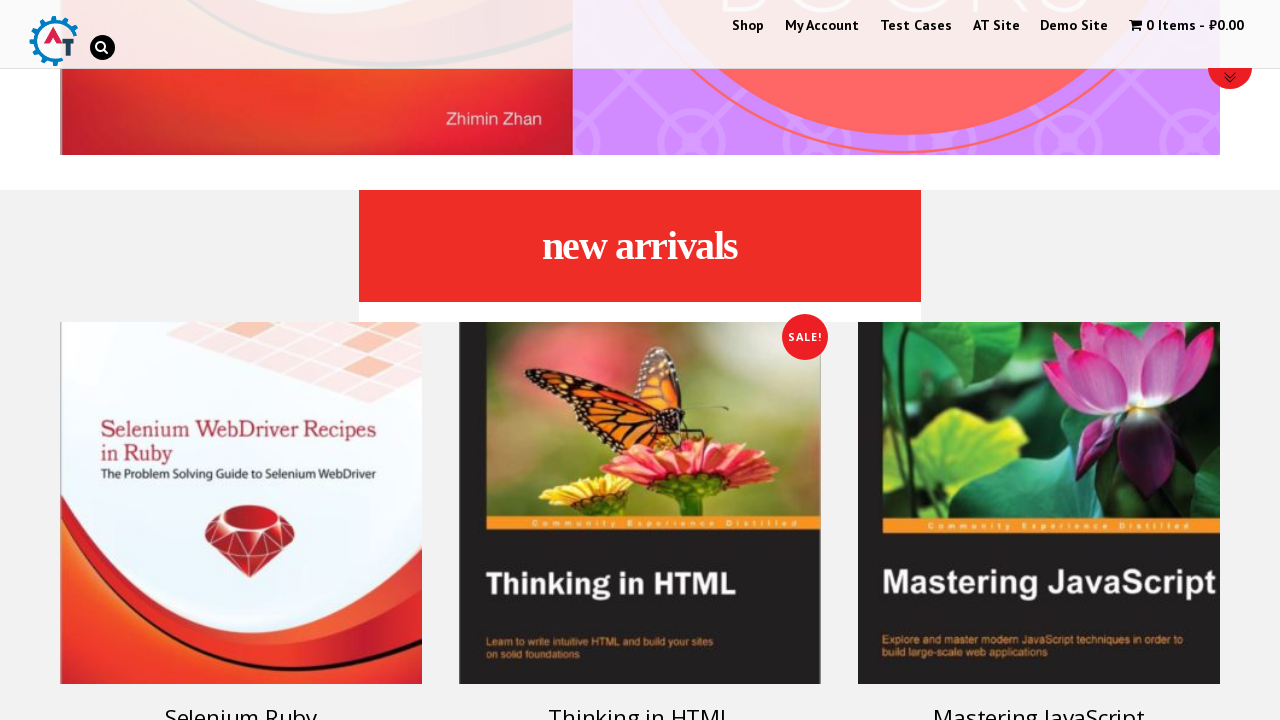

Clicked on Ruby book product at (241, 702) on xpath=//*[@id="text-22-sub_row_1-0-2-0-0"]/div/ul/li/a[1]/h3
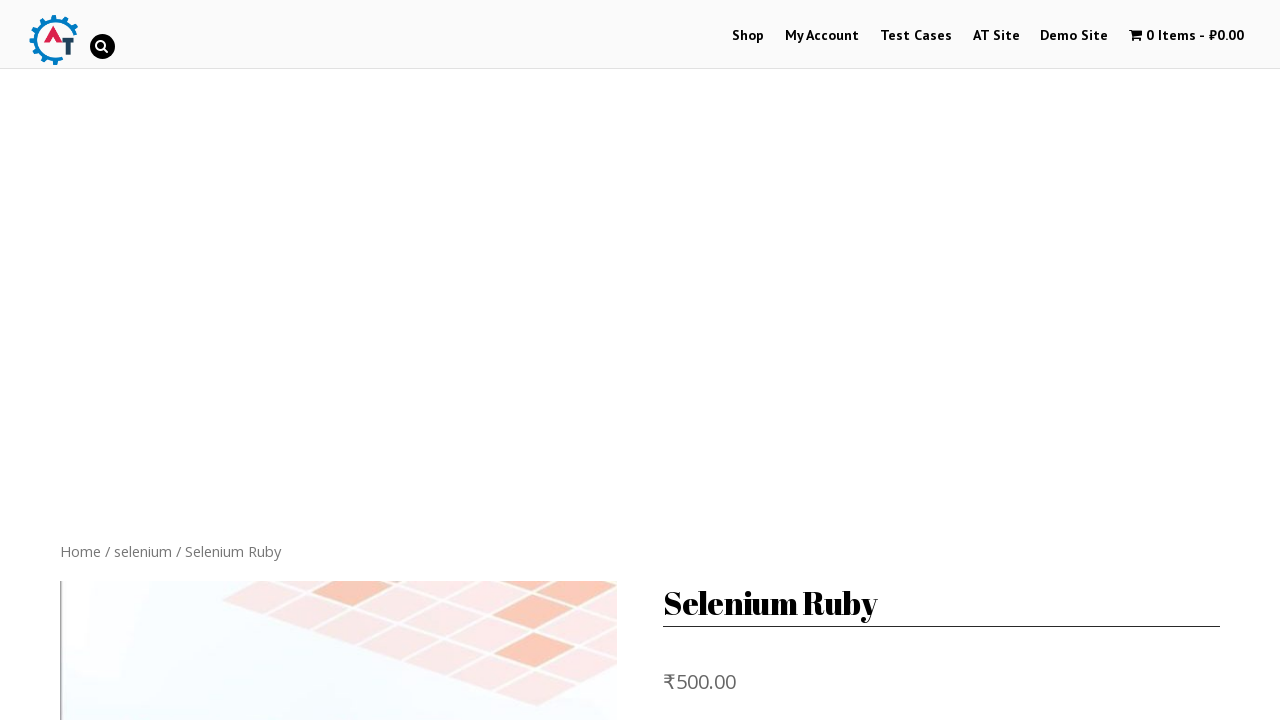

Clicked on Reviews tab at (309, 360) on [href="#tab-reviews"]
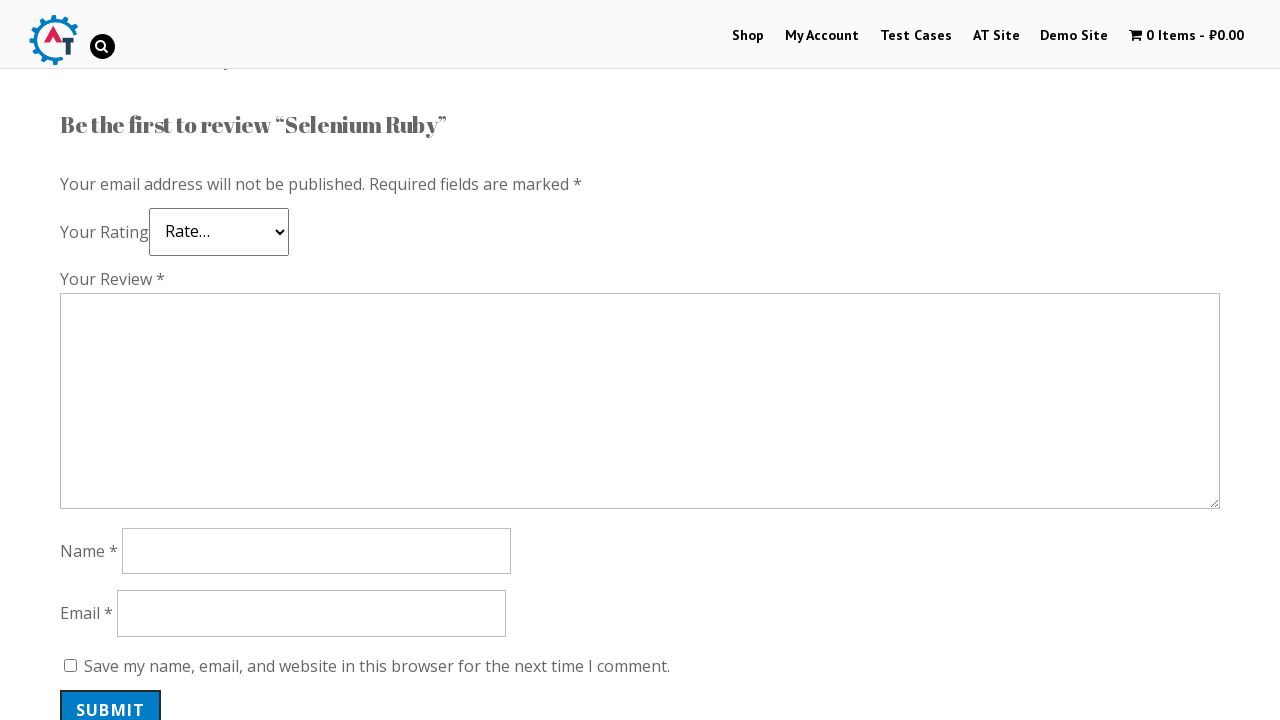

Selected 5-star rating for the review at (132, 244) on .star-5
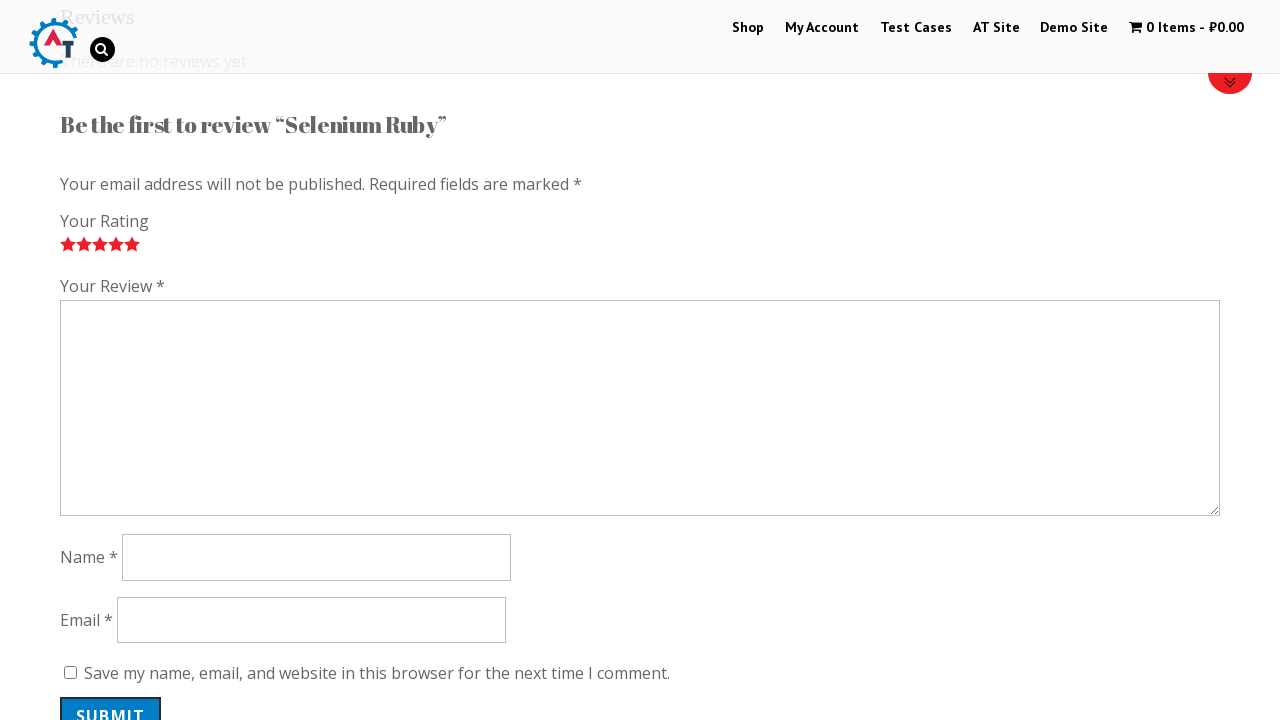

Filled in review comment: 'Nice book!' on #comment
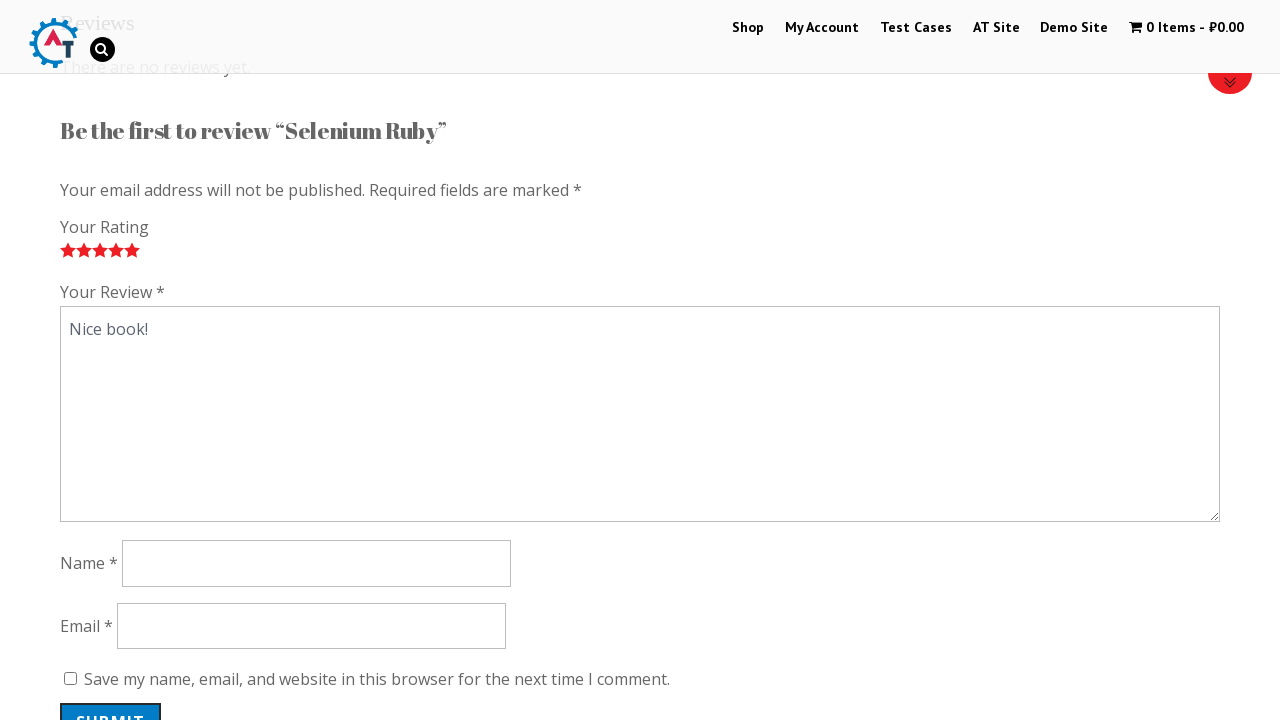

Filled in reviewer name: 'Marcus' on #author
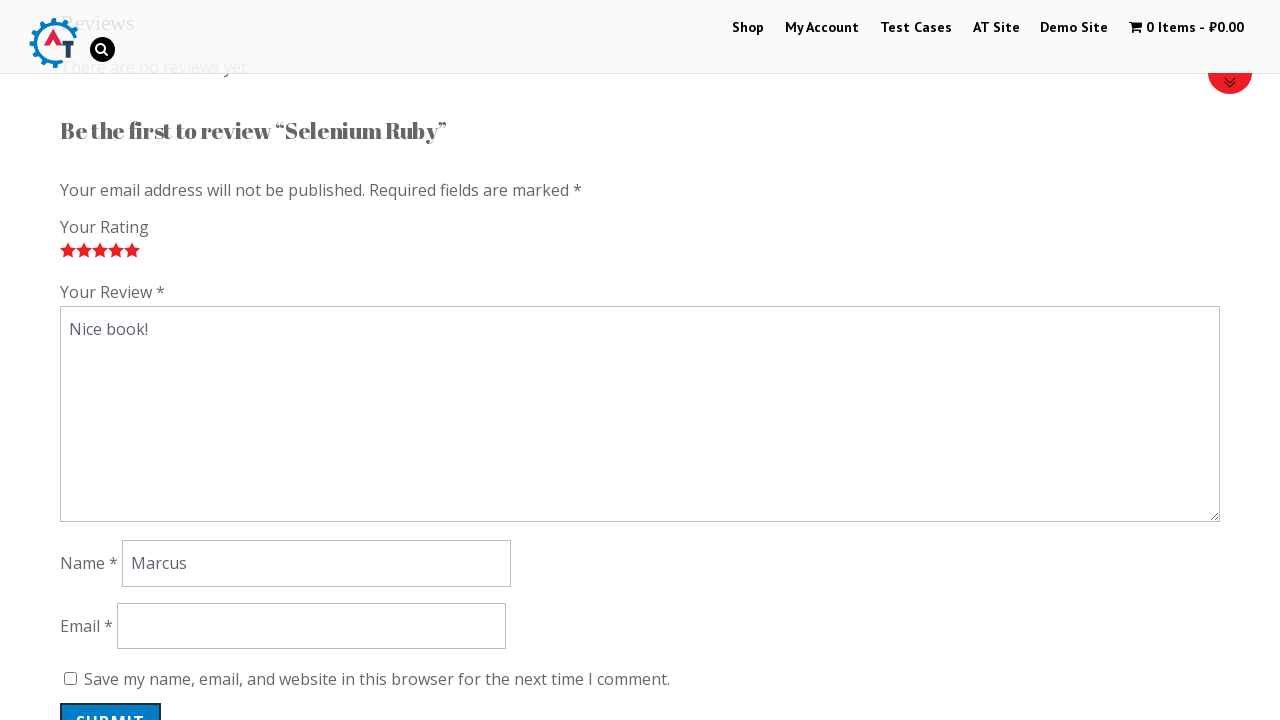

Filled in reviewer email: 'marcus.testing@example.com' on #email
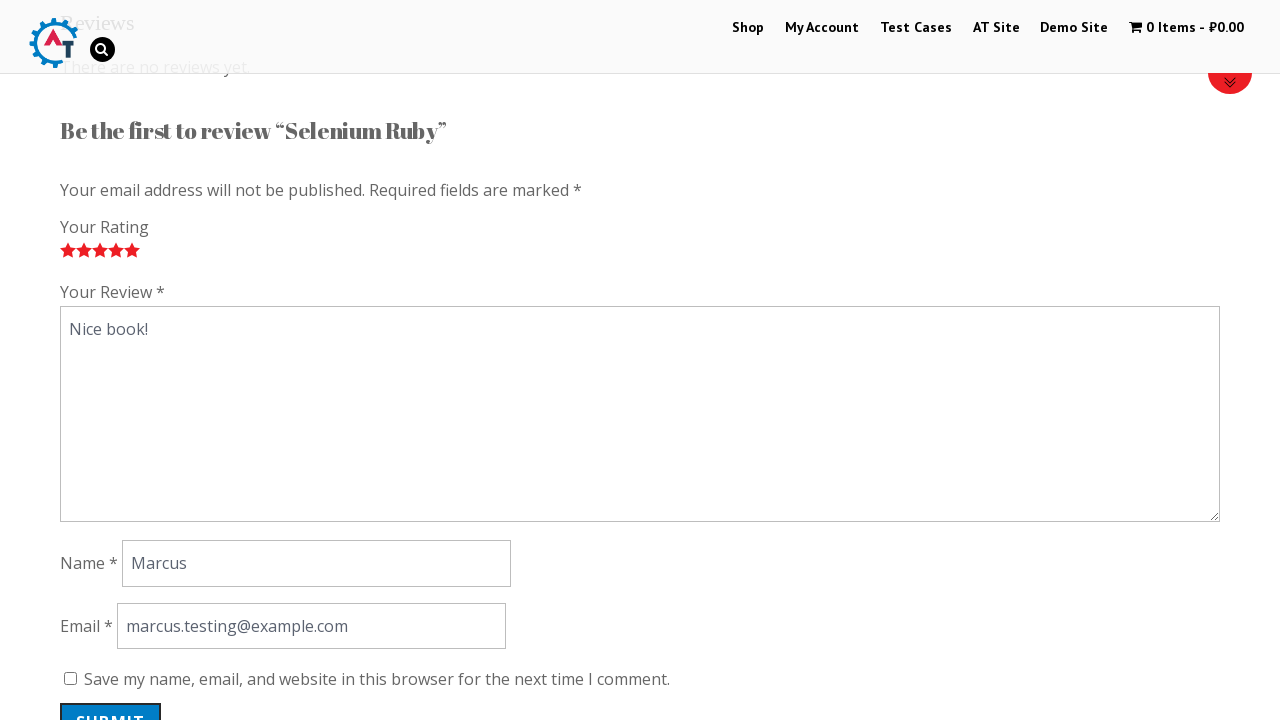

Submitted the product review at (111, 700) on #submit
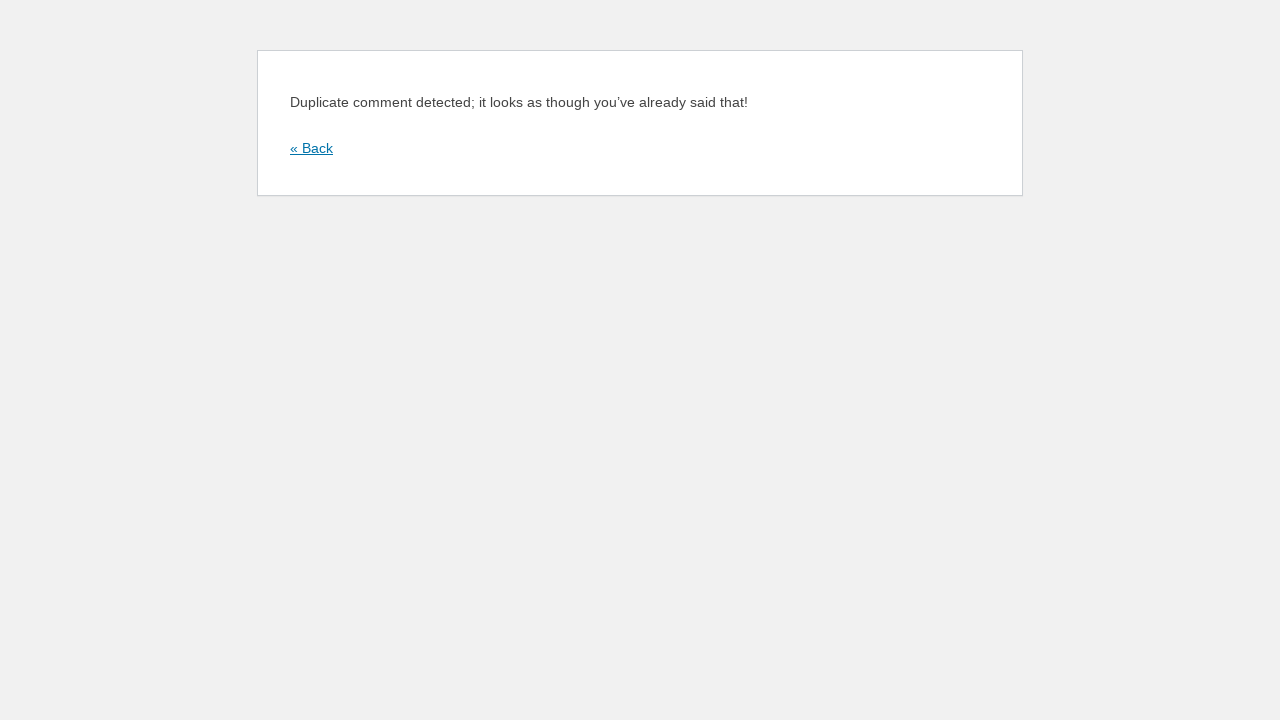

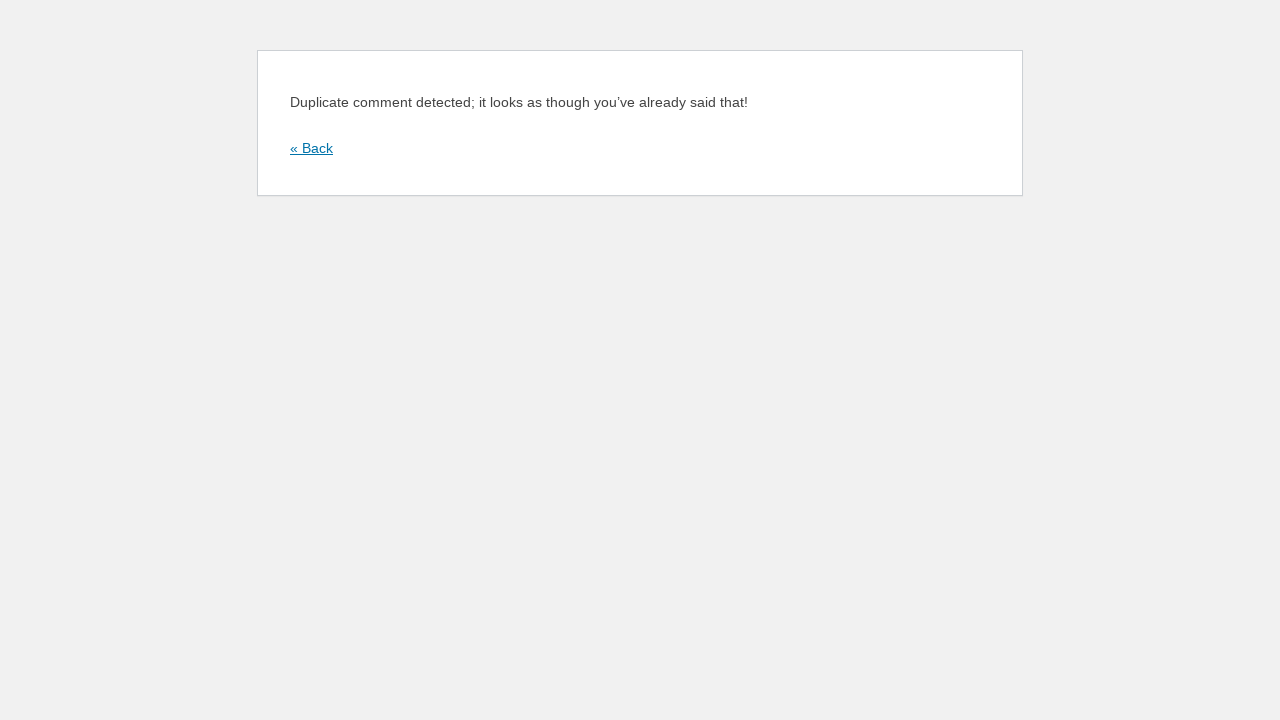